Tests mobile view navigation by emulating a mobile device viewport, clicking the mobile navbar toggler to open the menu, and then clicking the Library link.

Starting URL: https://rahulshettyacademy.com/angularAppdemo/

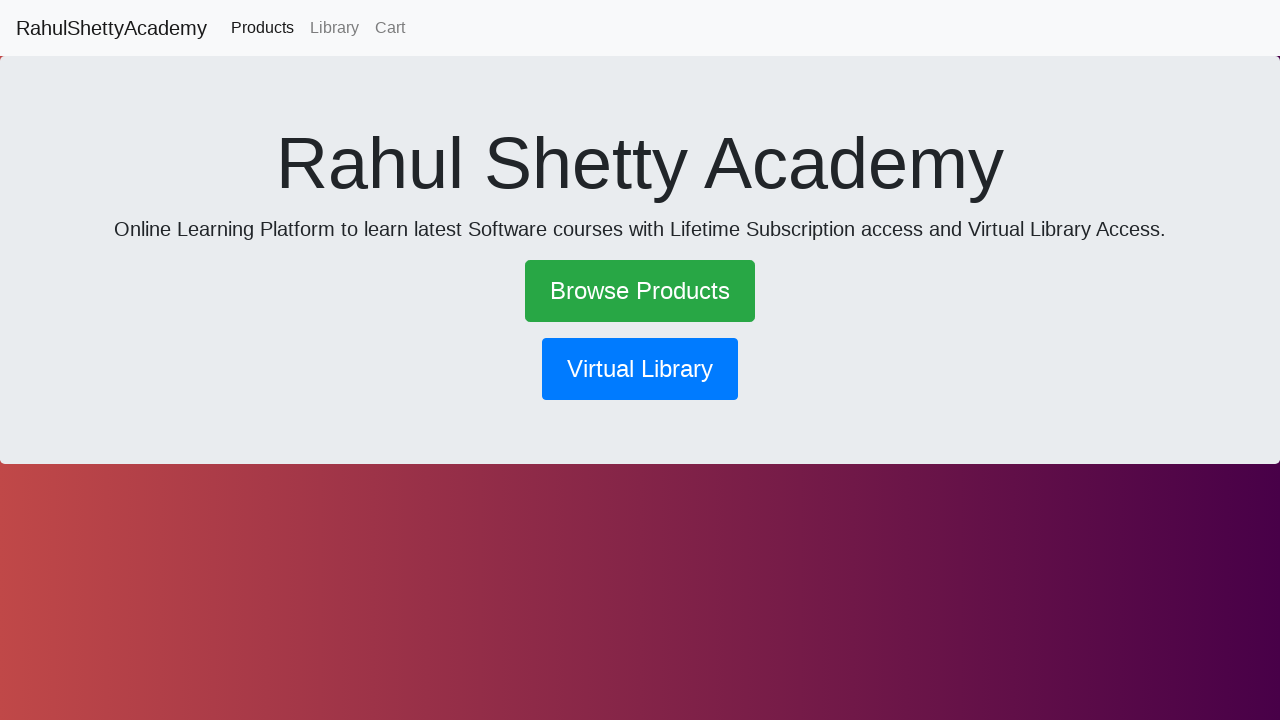

Set viewport to mobile size (600x1000)
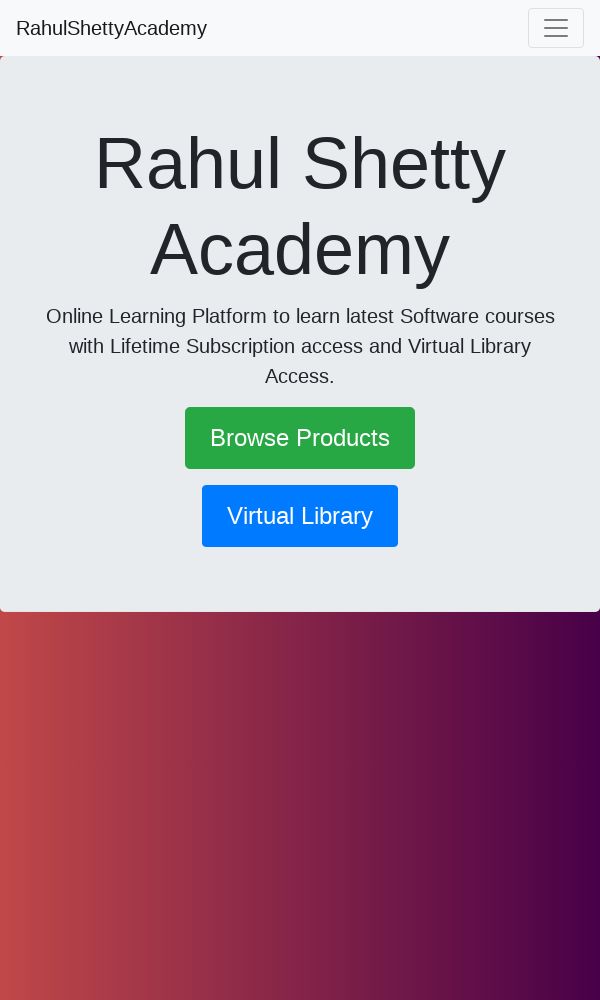

Clicked mobile navbar toggler to open menu at (556, 28) on .navbar-toggler
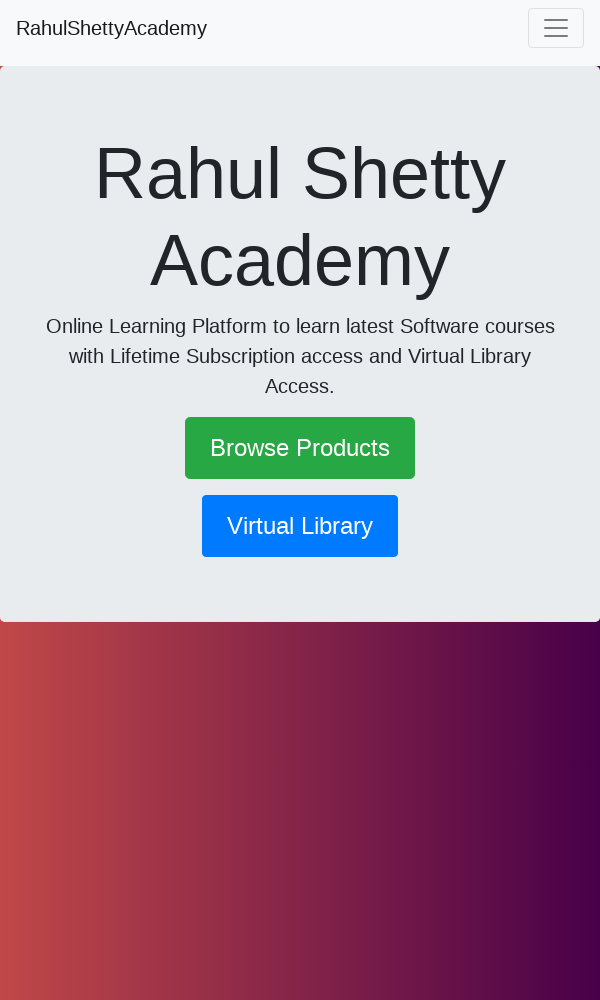

Waited for menu animation to complete
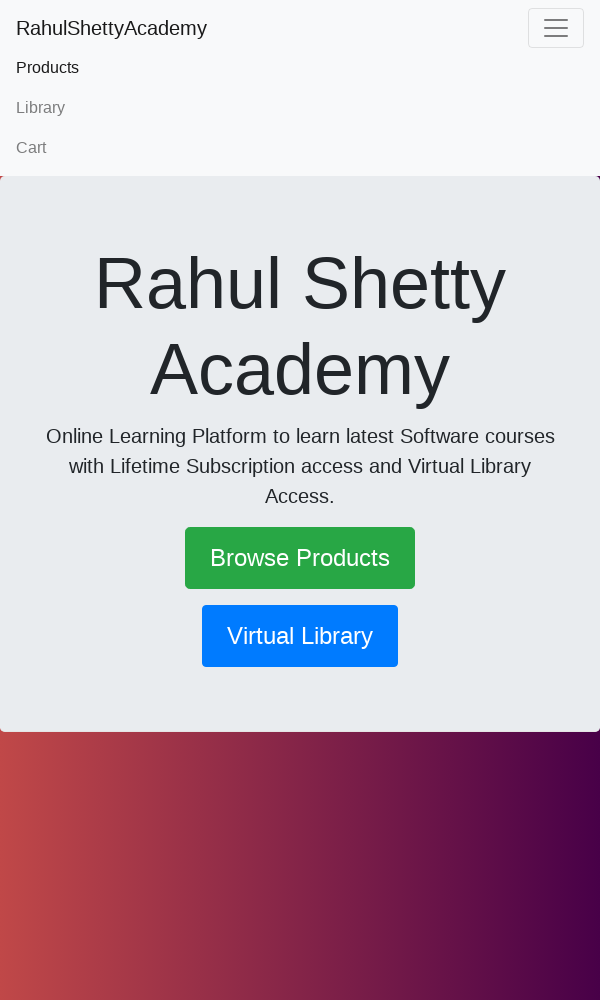

Clicked Library link in mobile menu at (300, 108) on text=Library
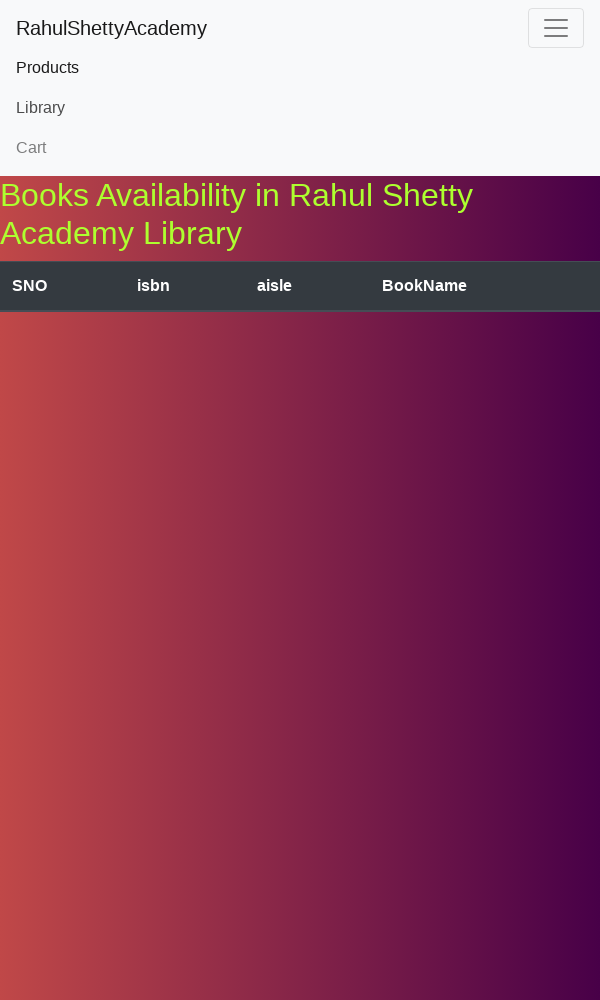

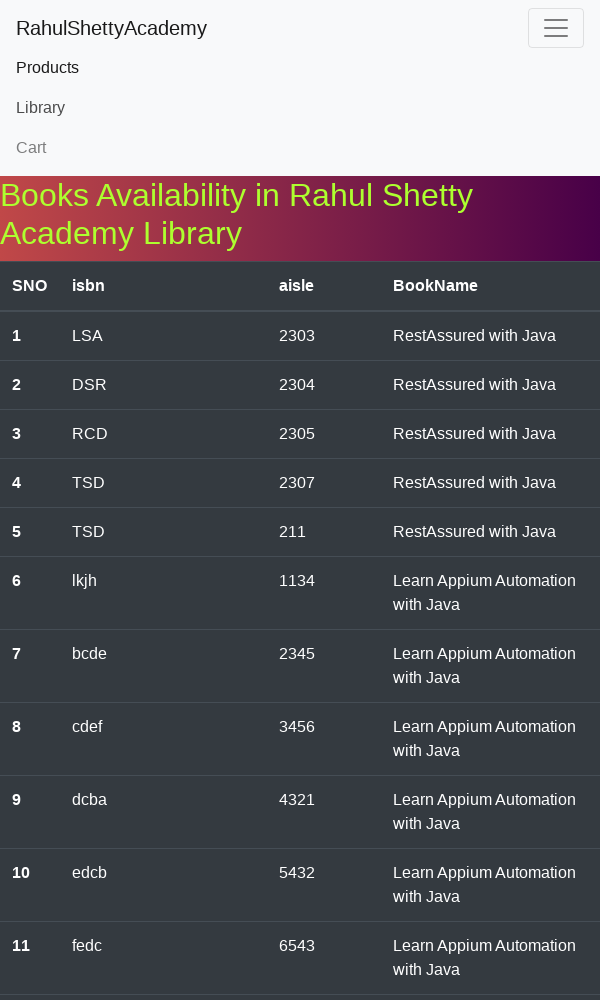